Tests dynamic loading page 2 by clicking Start button and verifying 'Hello World!' text appears (element rendered after loading)

Starting URL: https://the-internet.herokuapp.com/dynamic_loading/2

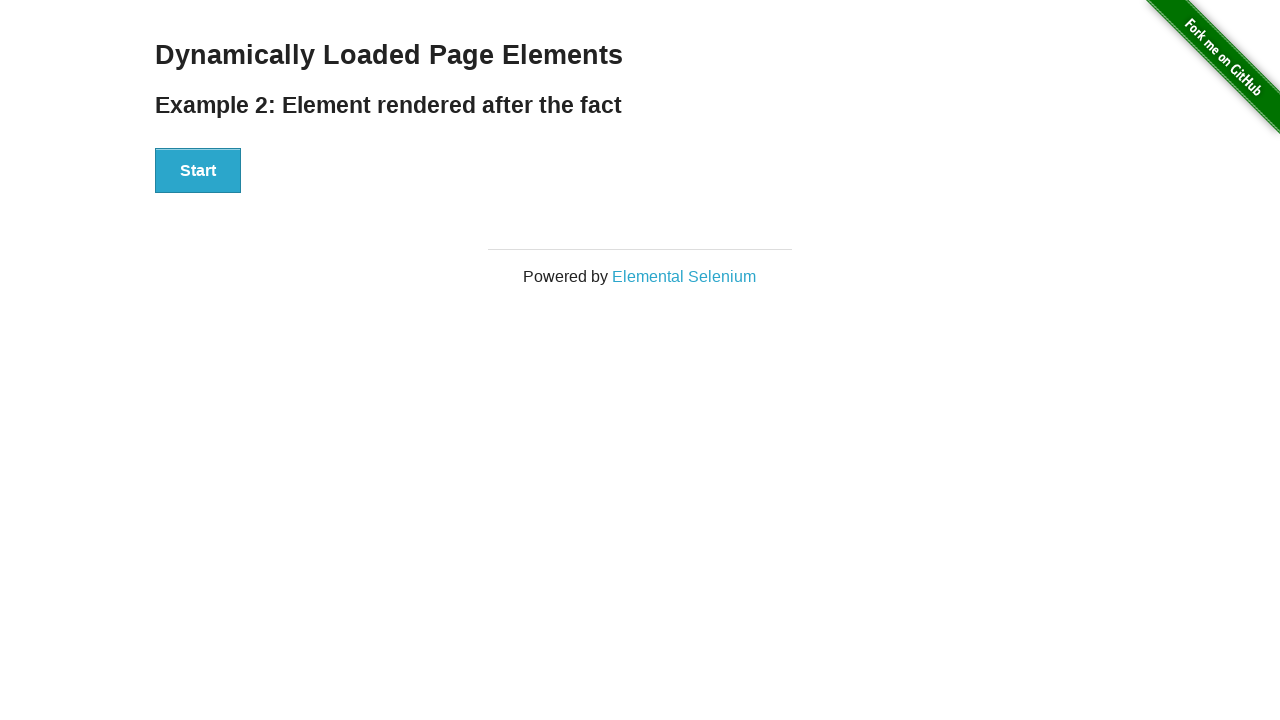

Navigated to dynamic loading page 2
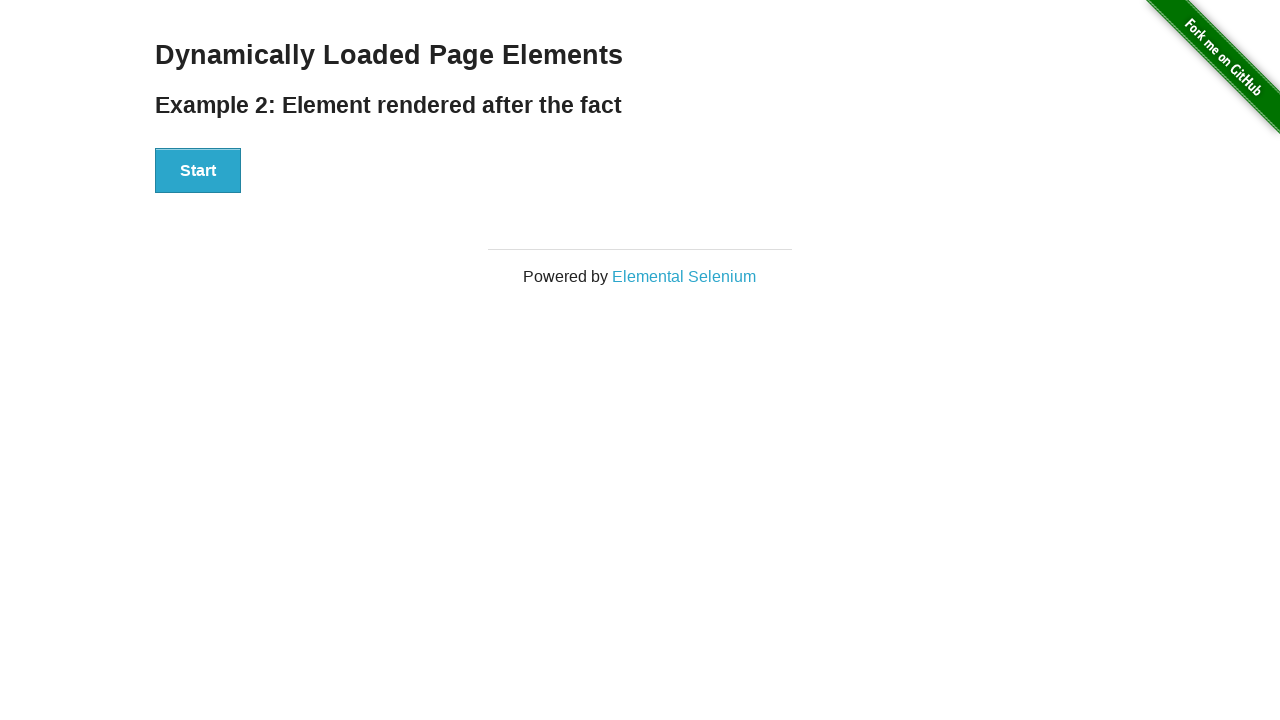

Clicked the Start button to initiate dynamic loading at (198, 171) on #start button
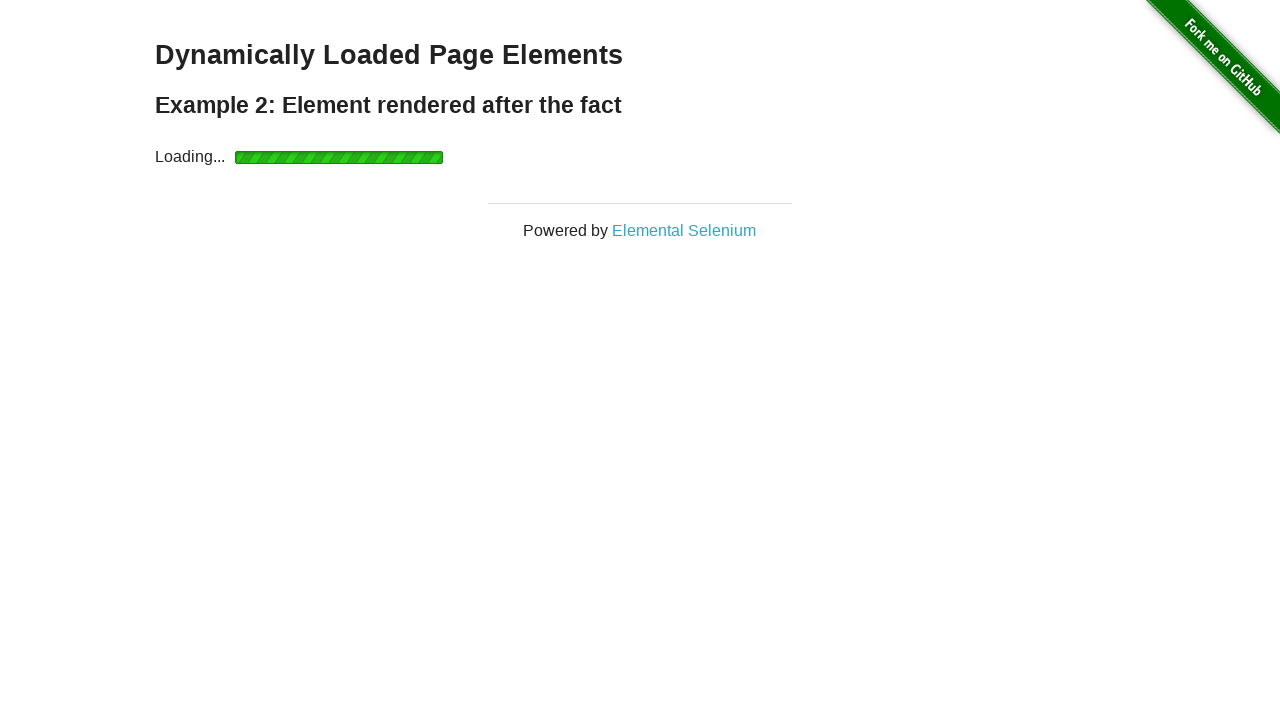

Verified 'Hello World!' text appeared after loading
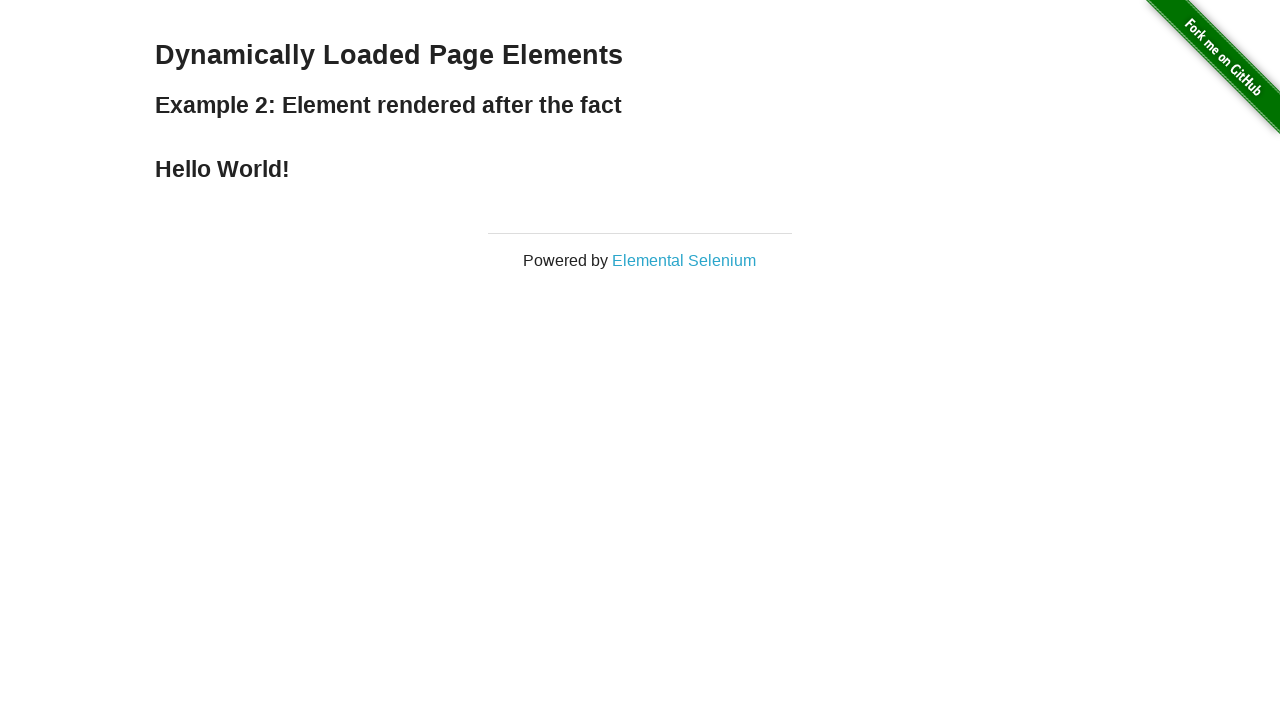

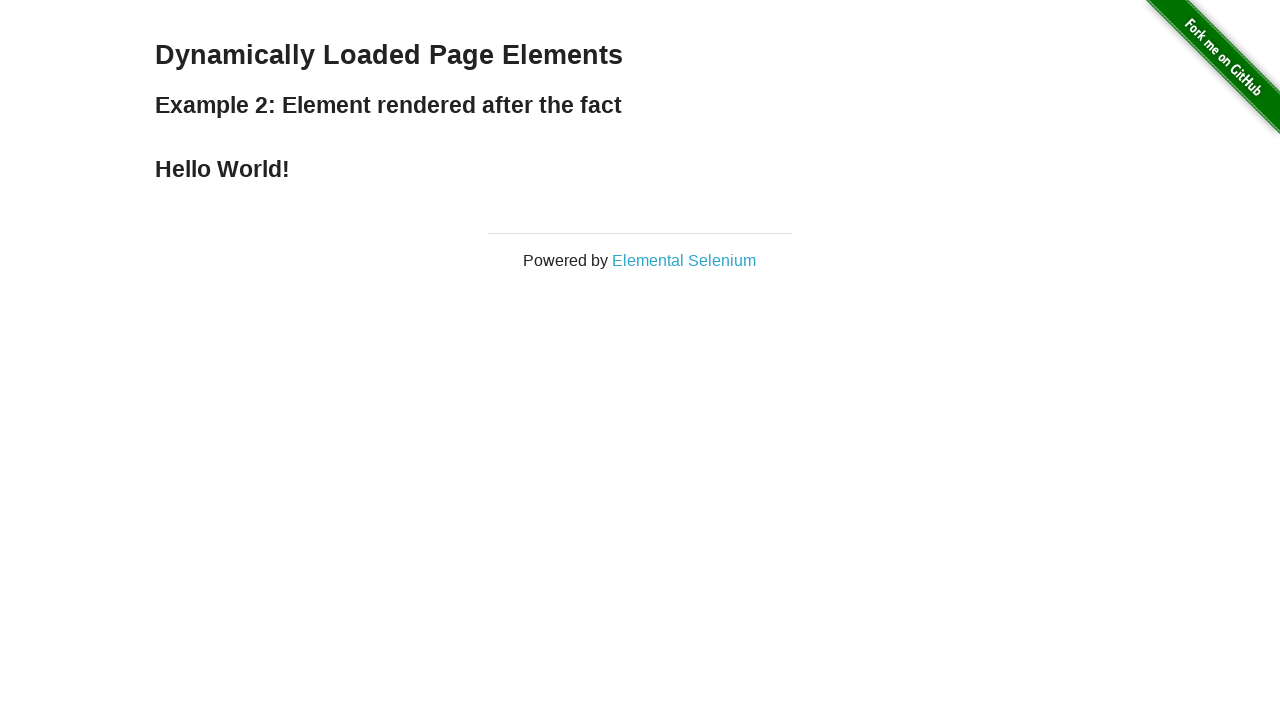